Tests browser window handling by clicking a link that opens a new window, then iterating through all open windows and closing specific ones based on their title.

Starting URL: https://opensource-demo.orangehrmlive.com/web/index.php/auth/login

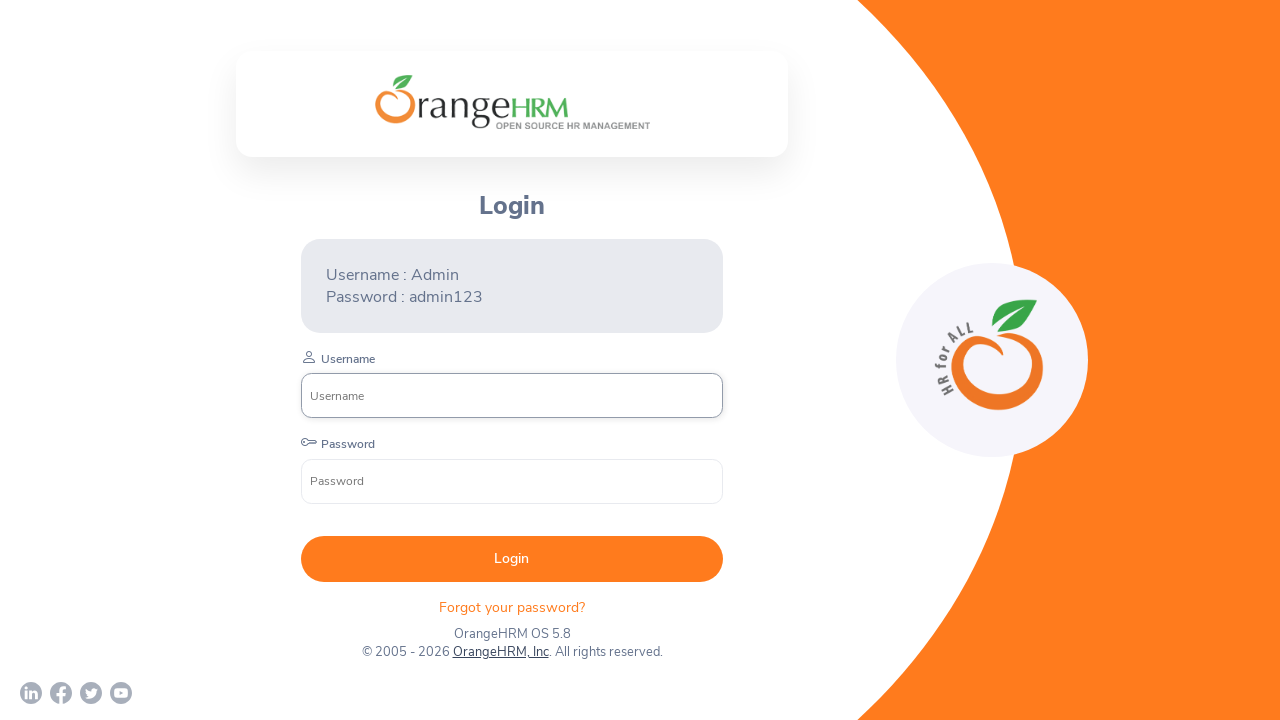

Clicked on OrangeHRM, Inc link which opens a new window at (500, 652) on xpath=//a[normalize-space()='OrangeHRM, Inc']
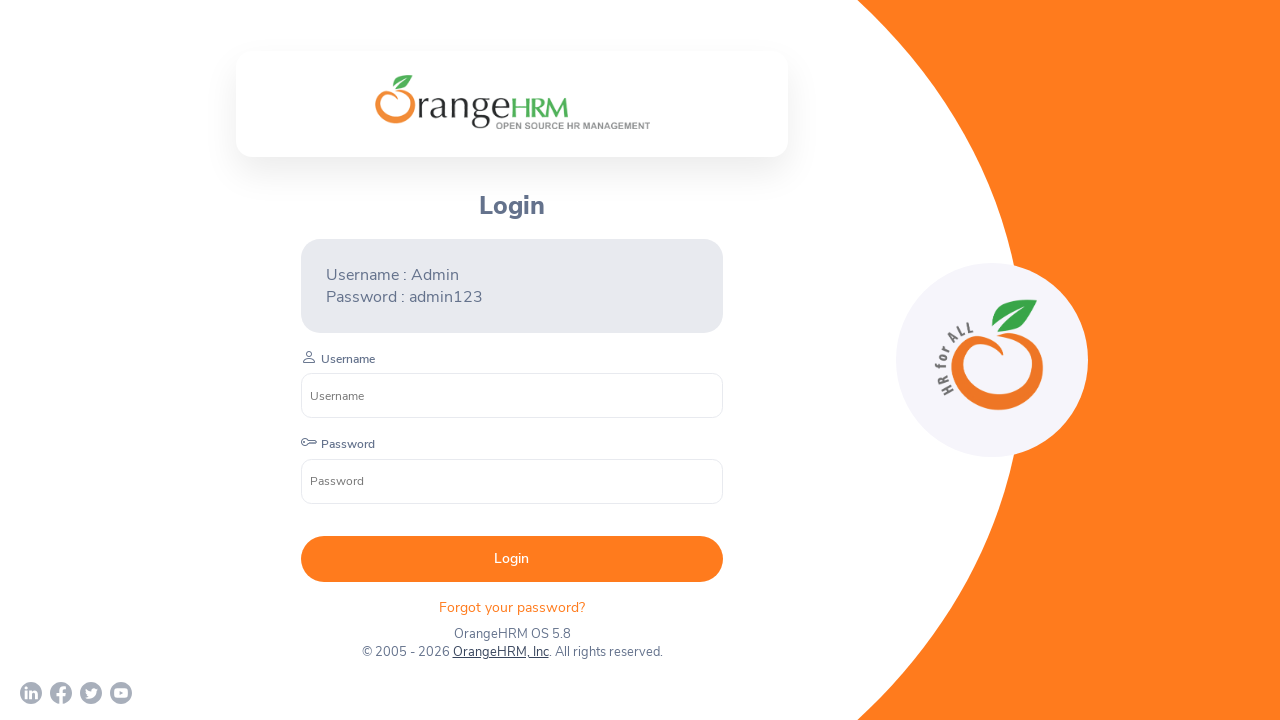

Retrieved the newly opened page from context
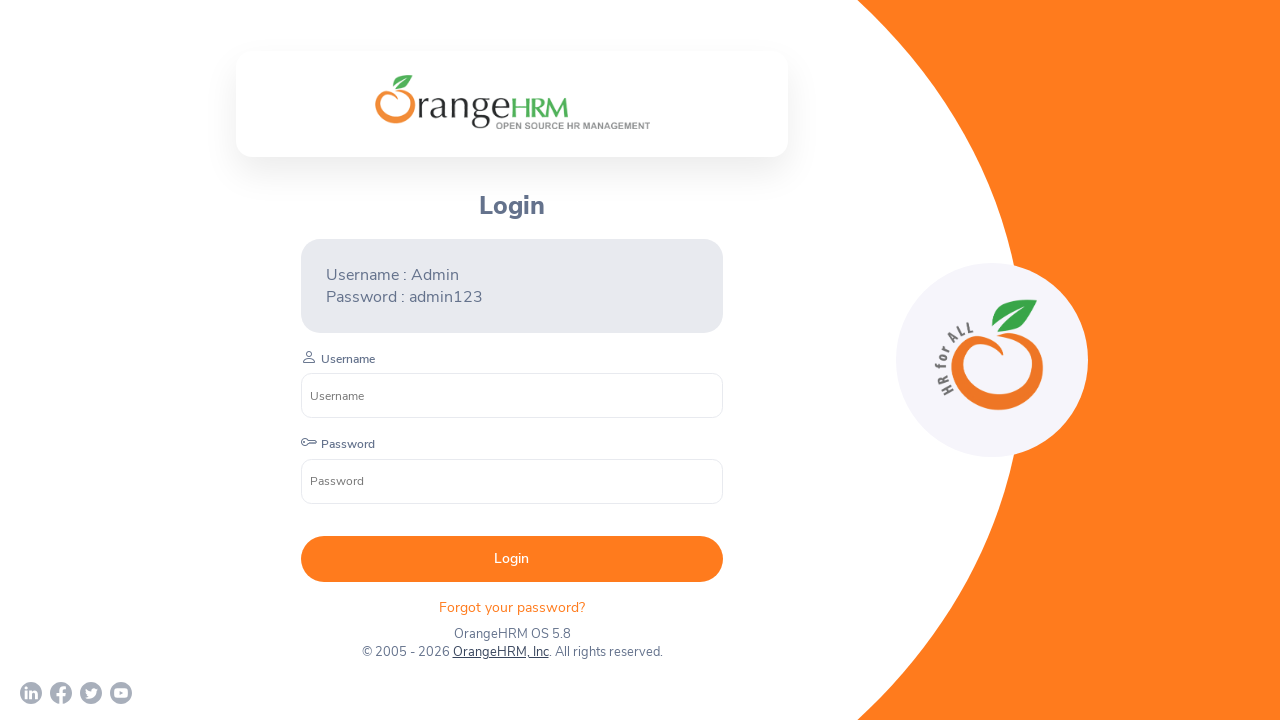

Waited for new page to fully load
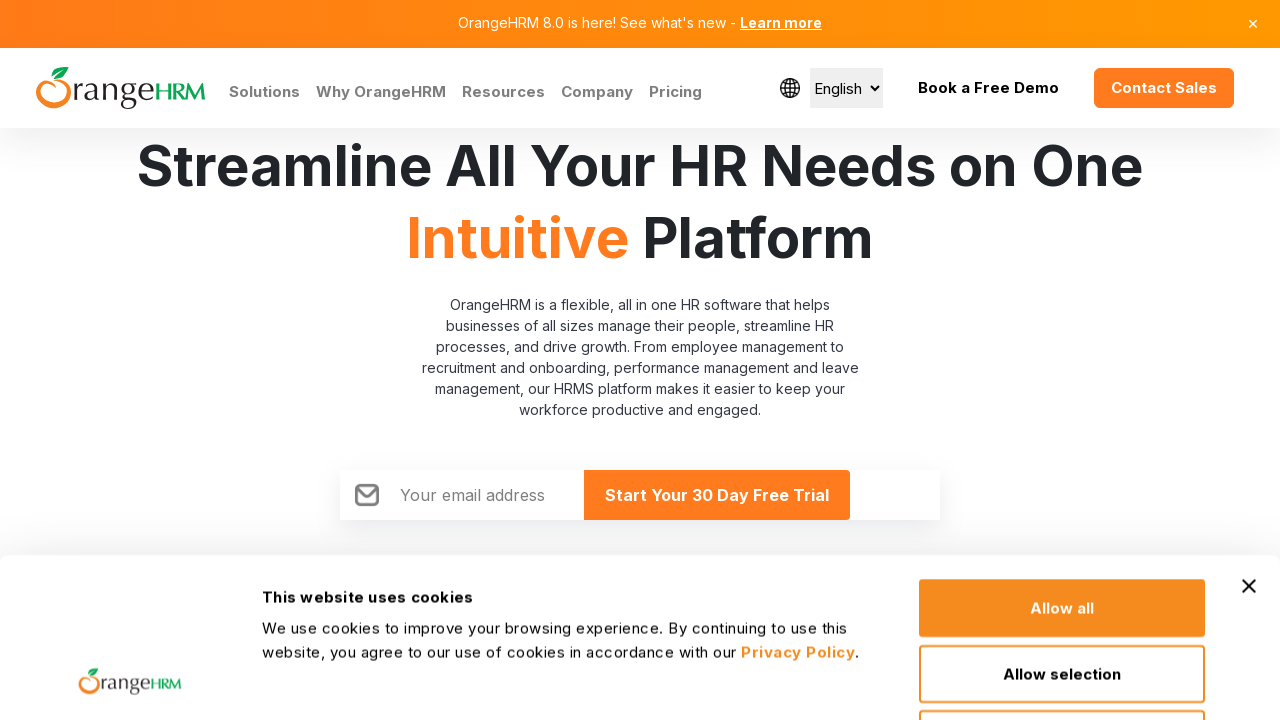

Retrieved all open pages from browser context
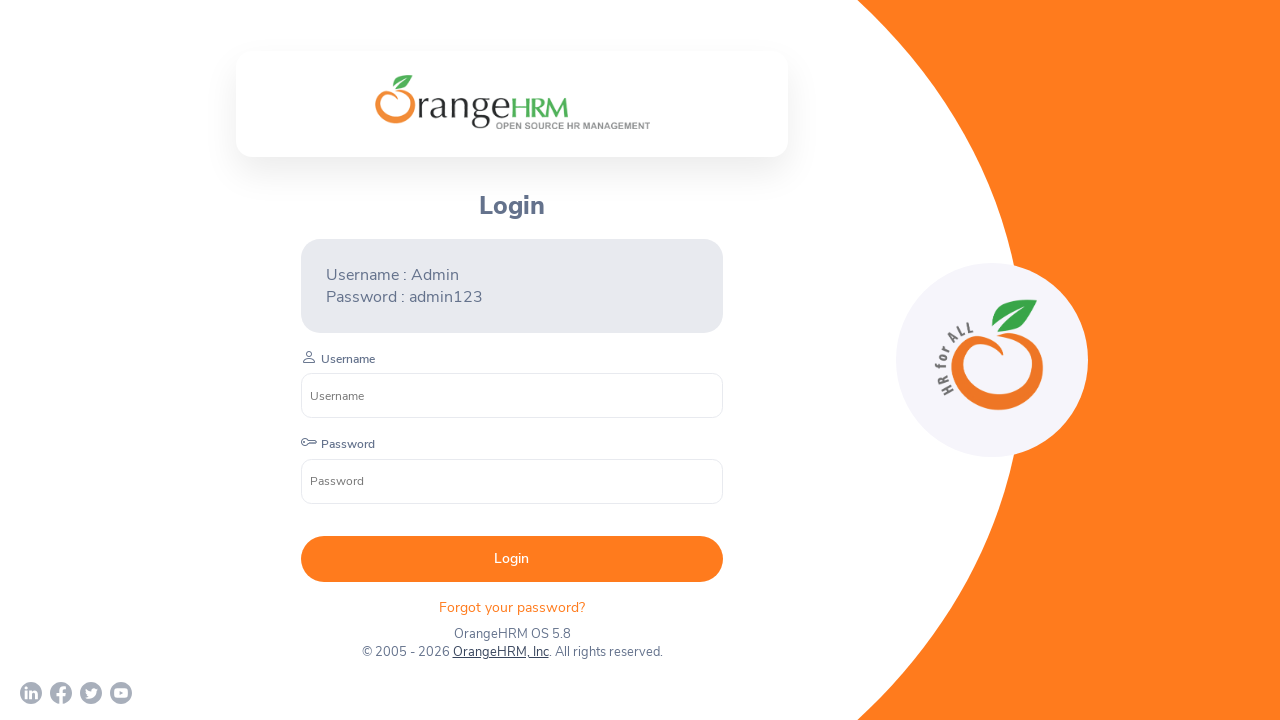

Retrieved title of open page: 'OrangeHRM'
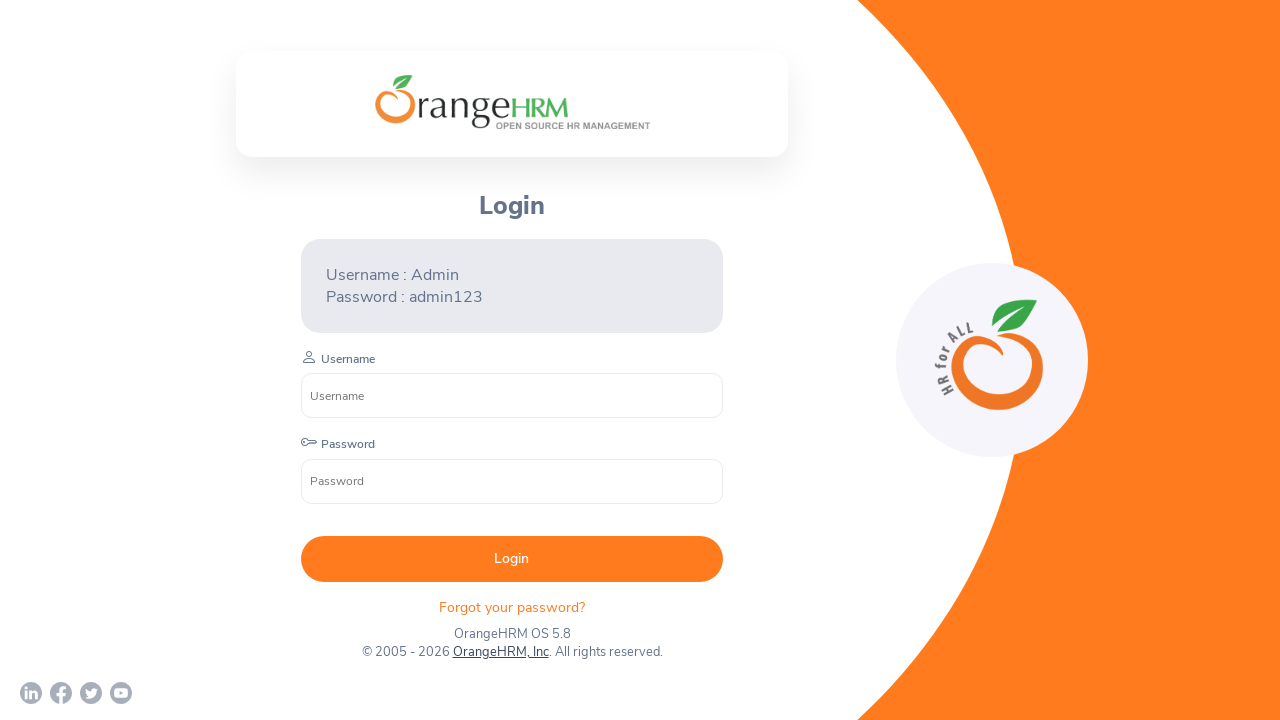

Retrieved title of open page: 'Human Resources Management Software | HRMS | OrangeHRM'
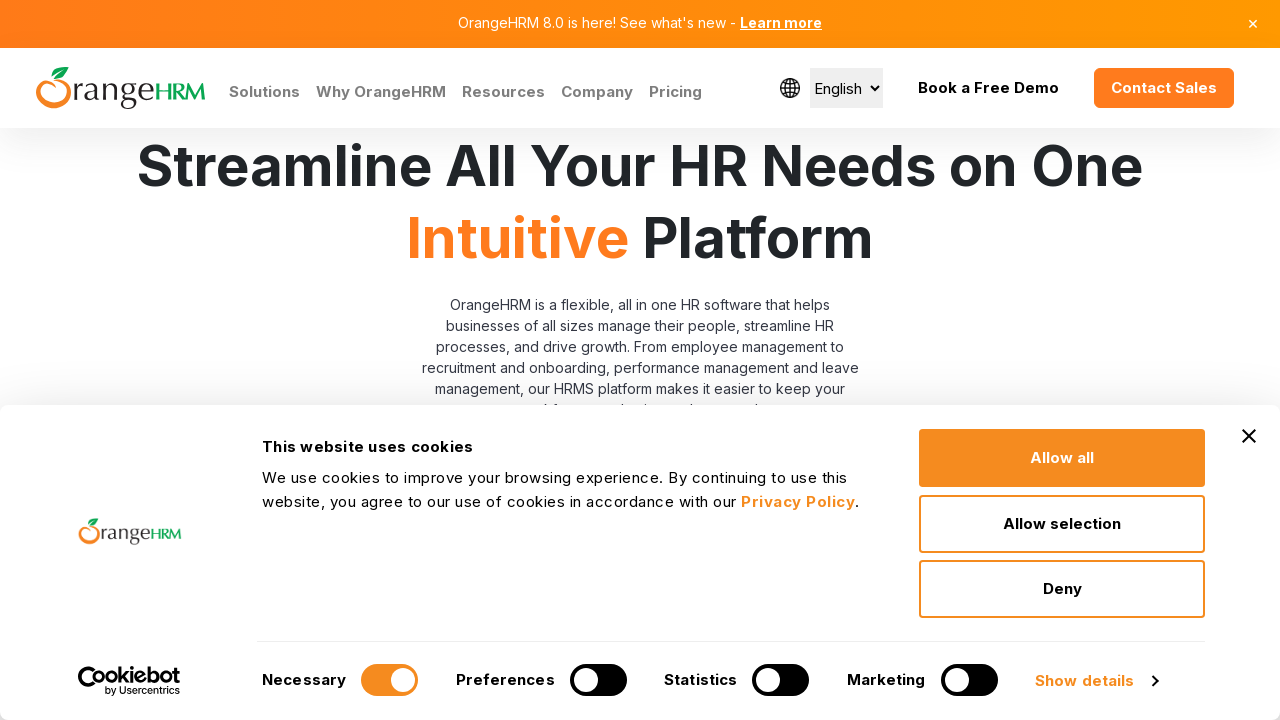

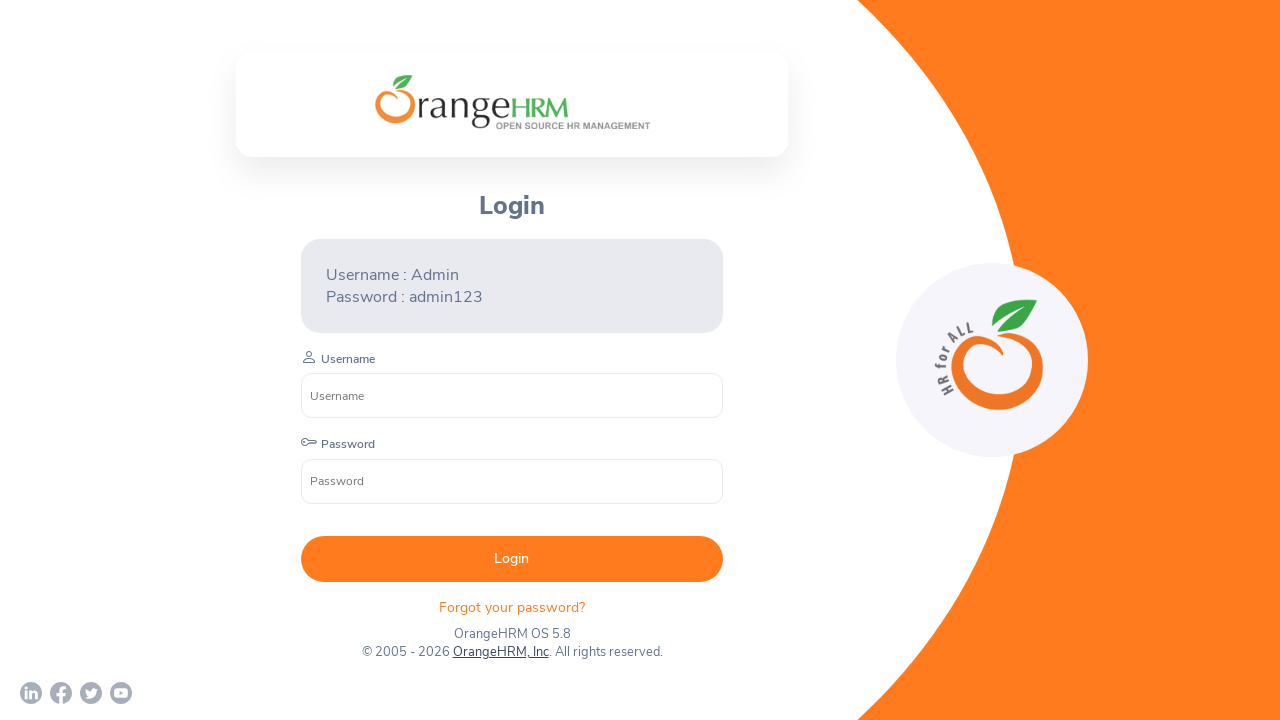